Tests typing keyboard input into an input field and clicking a button.

Starting URL: https://example.oxxostudio.tw/python/selenium/demo.html

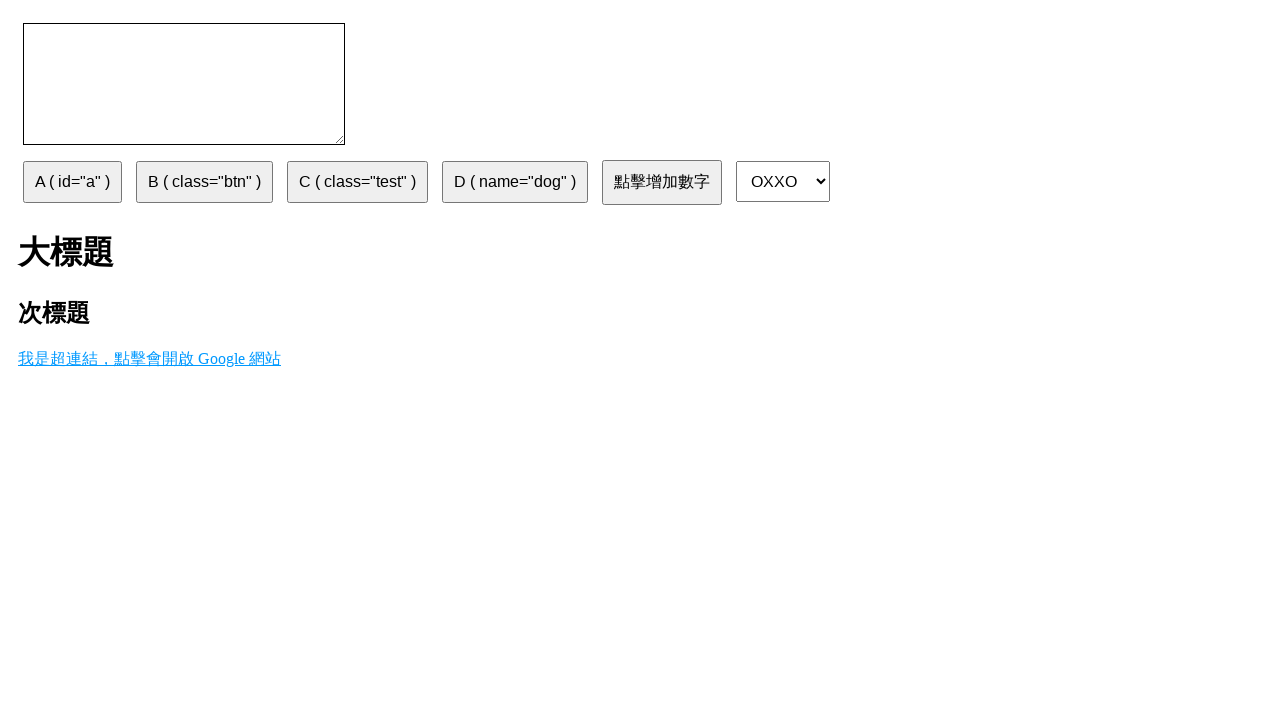

Clicked on the show input element at (184, 84) on #show
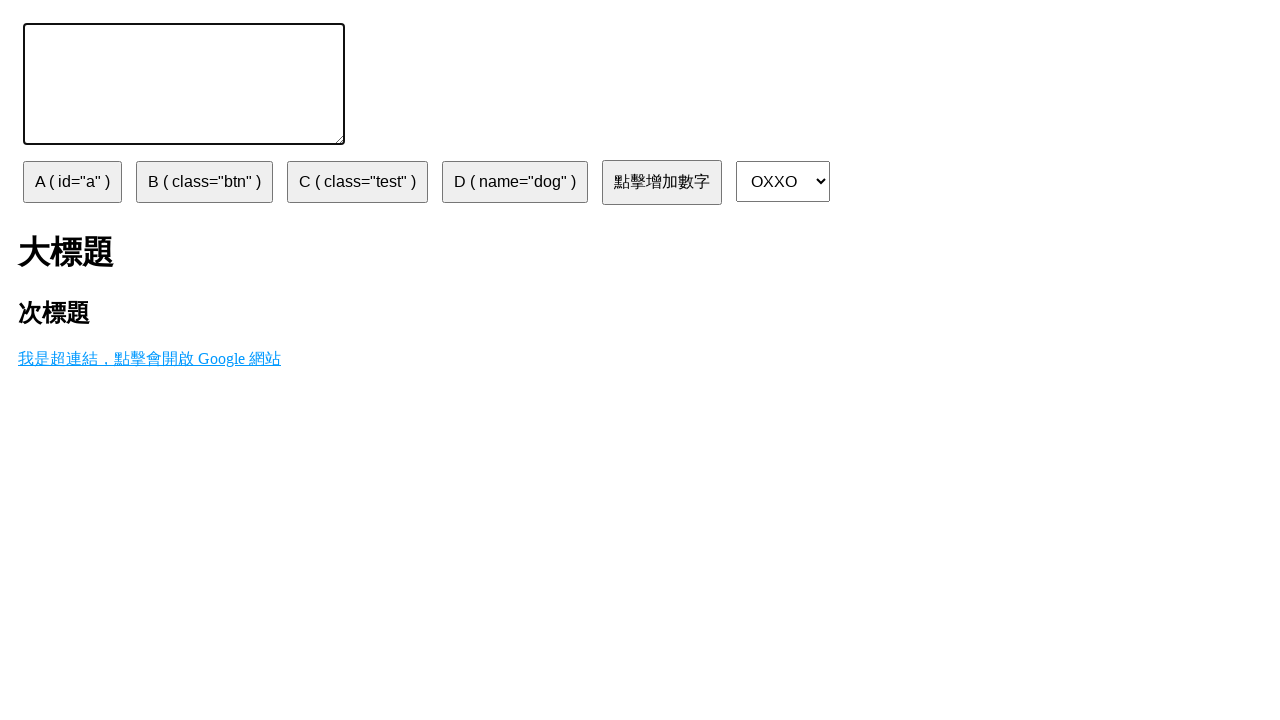

Typed '12345' into the show input field on #show
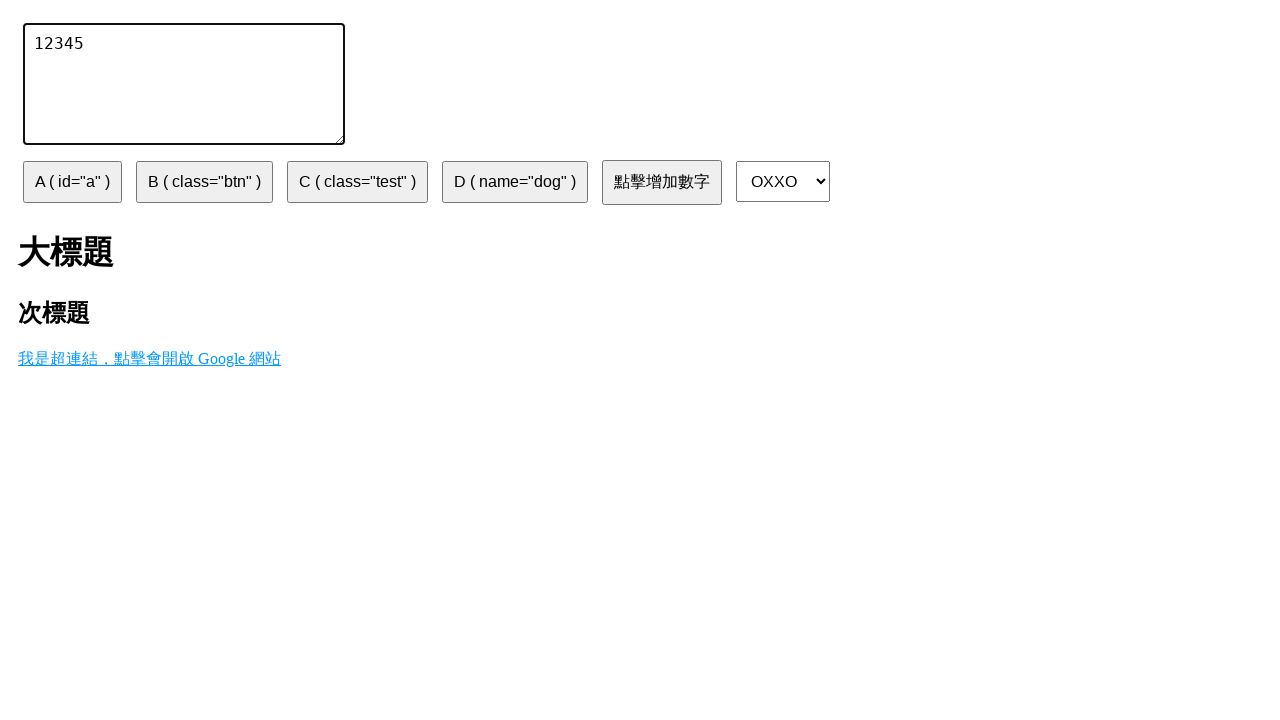

Waited 1000ms
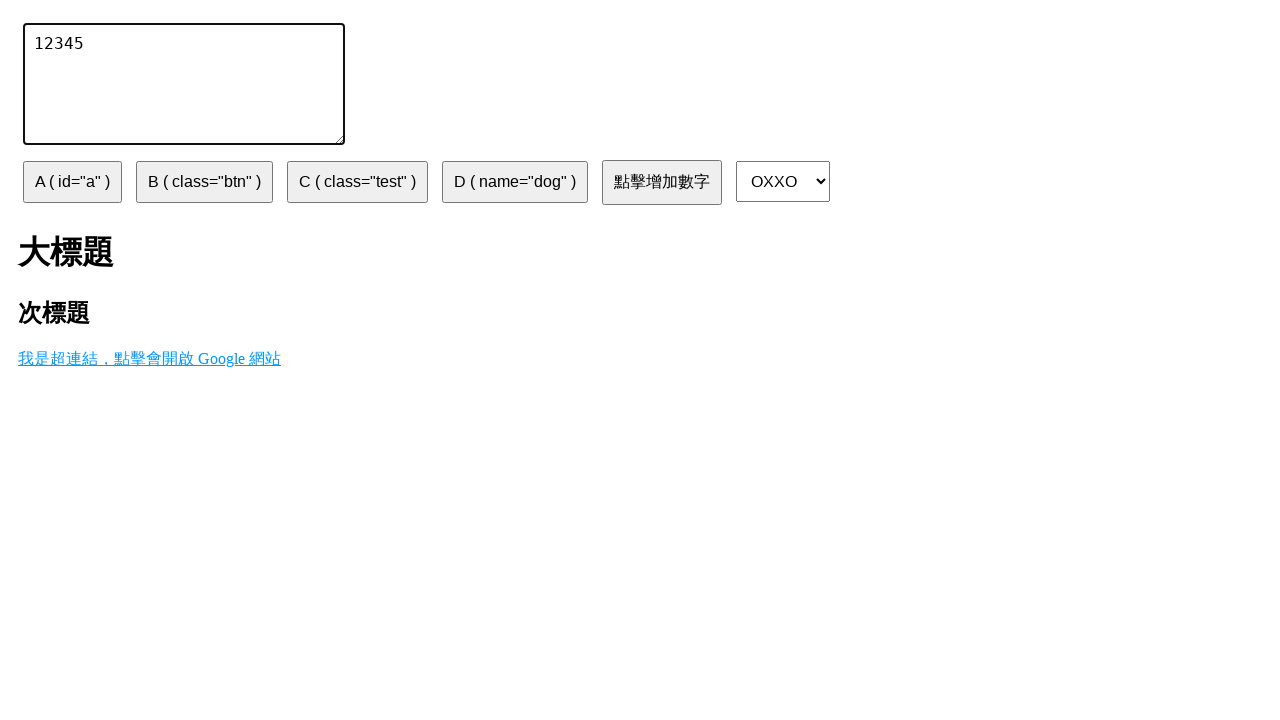

Clicked button A at (72, 182) on #a
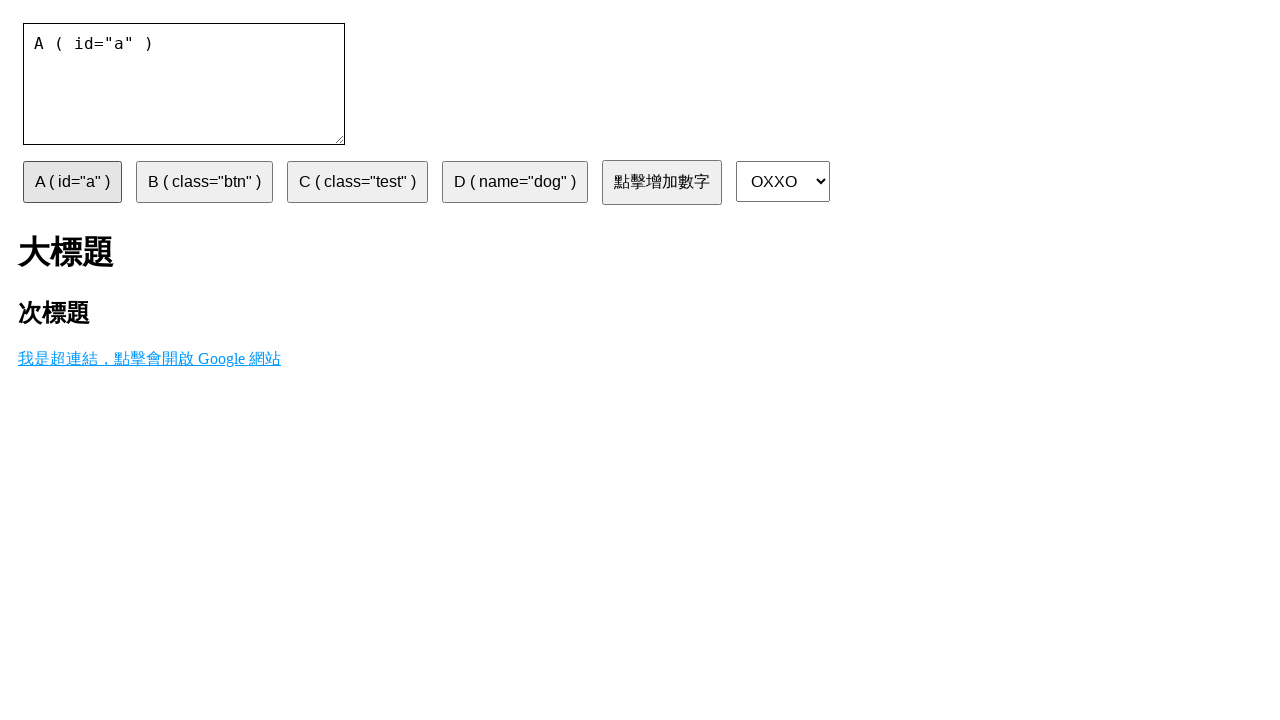

Waited 1000ms
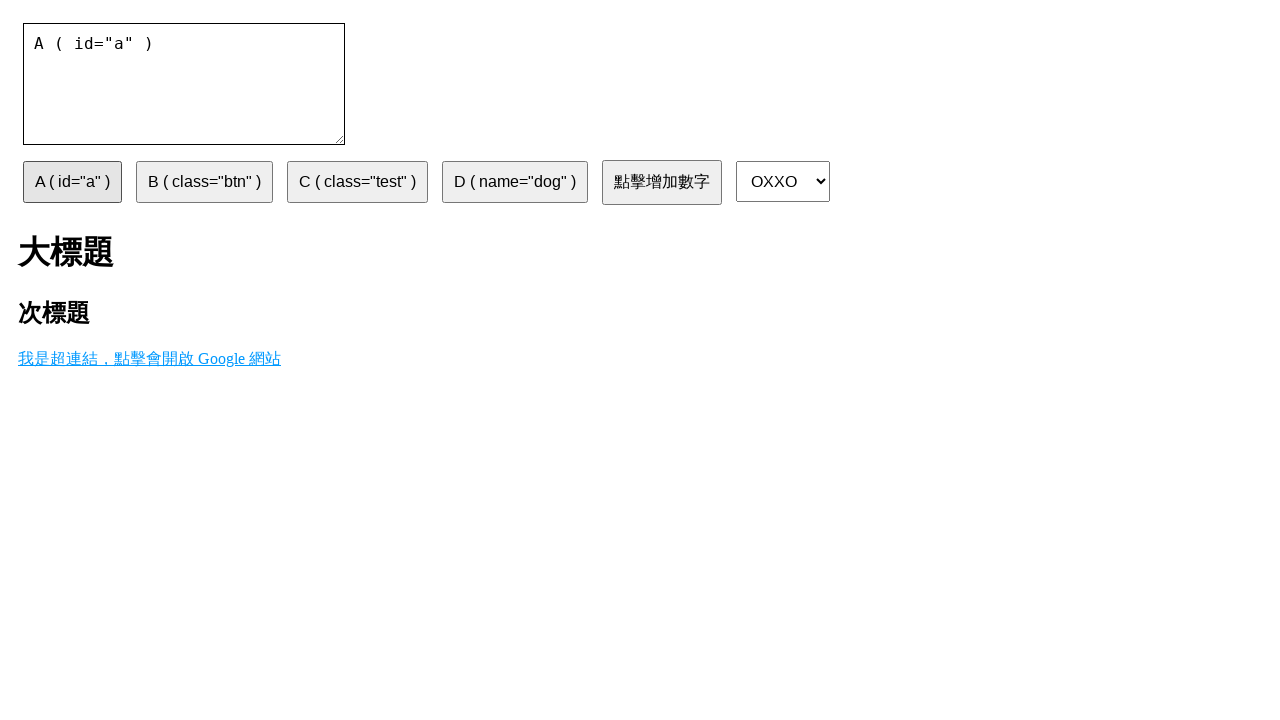

Typed 'ABCDE' into the show input field on #show
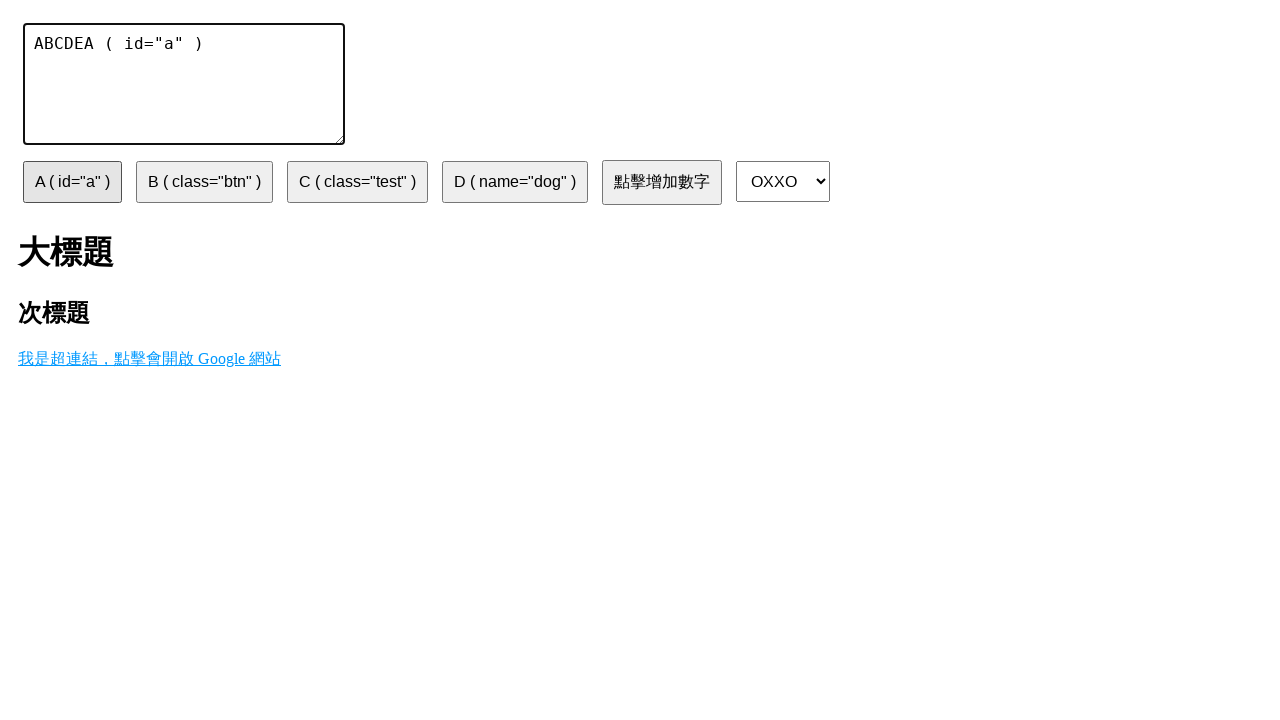

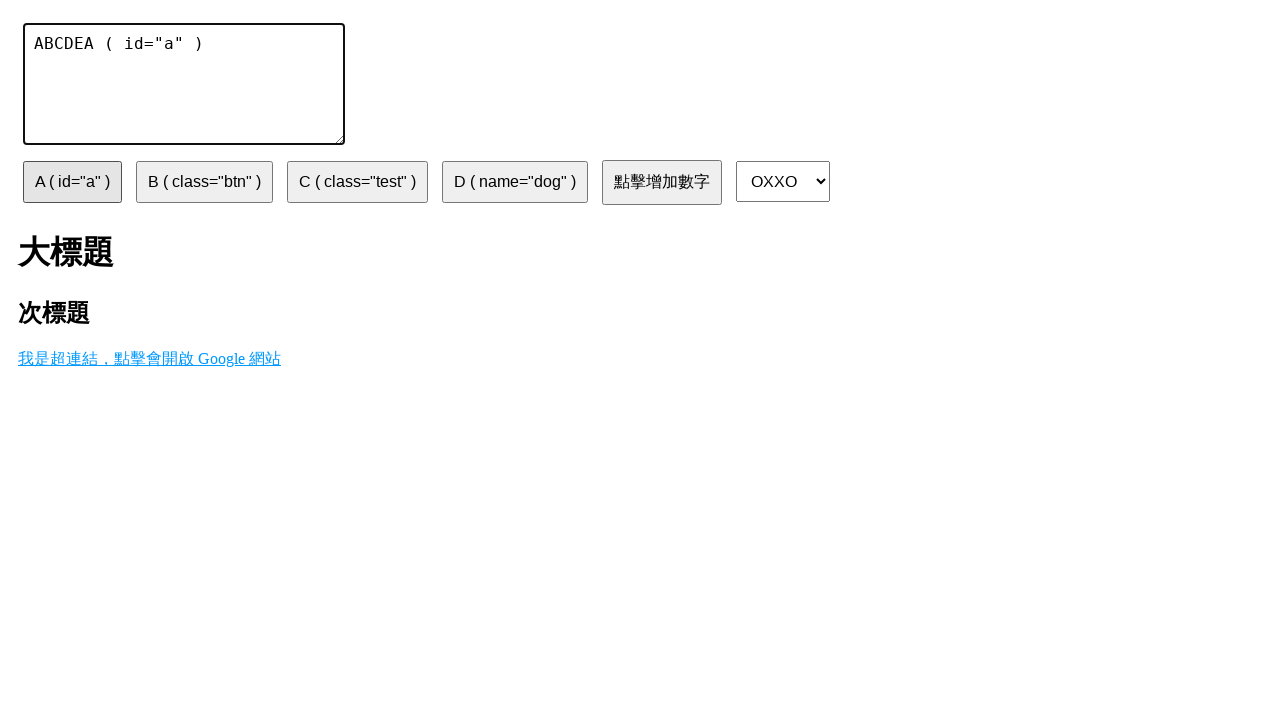